Tests jQuery UI autocomplete functionality by switching to an iframe, typing in a text field to trigger autocomplete suggestions, and selecting "Java" from the dropdown options.

Starting URL: http://jqueryui.com/autocomplete/

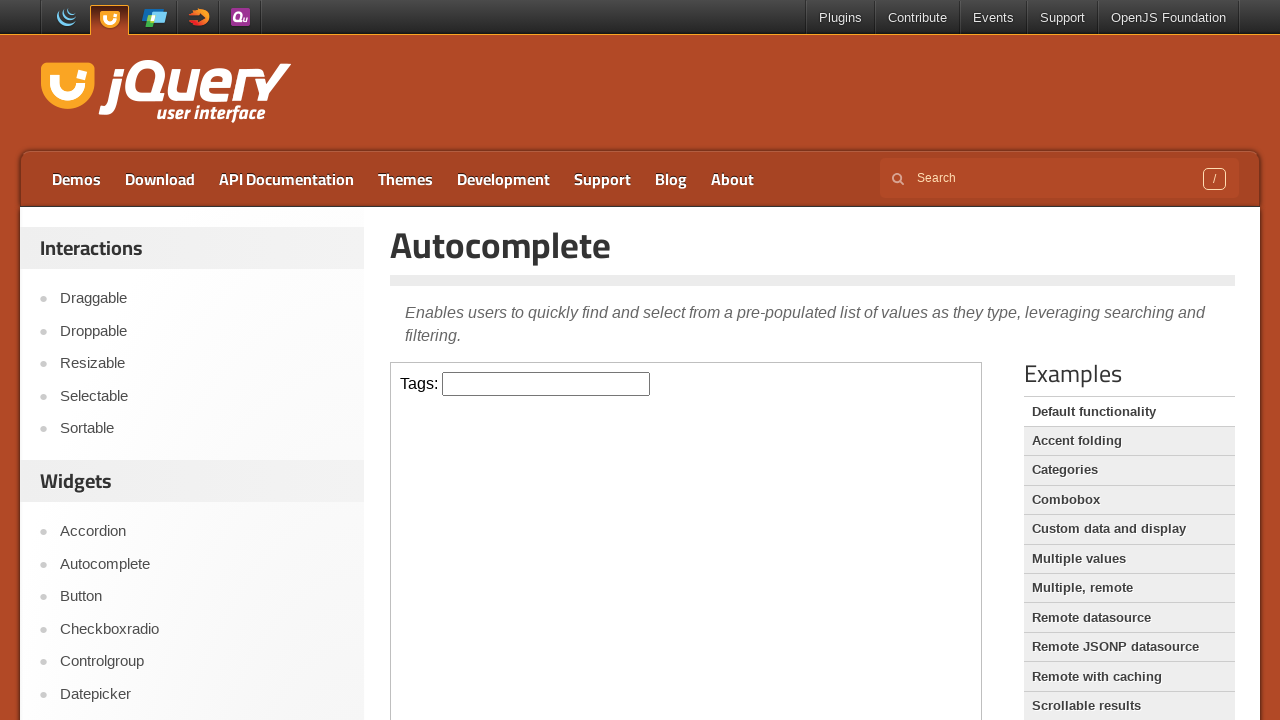

Located the demo iframe
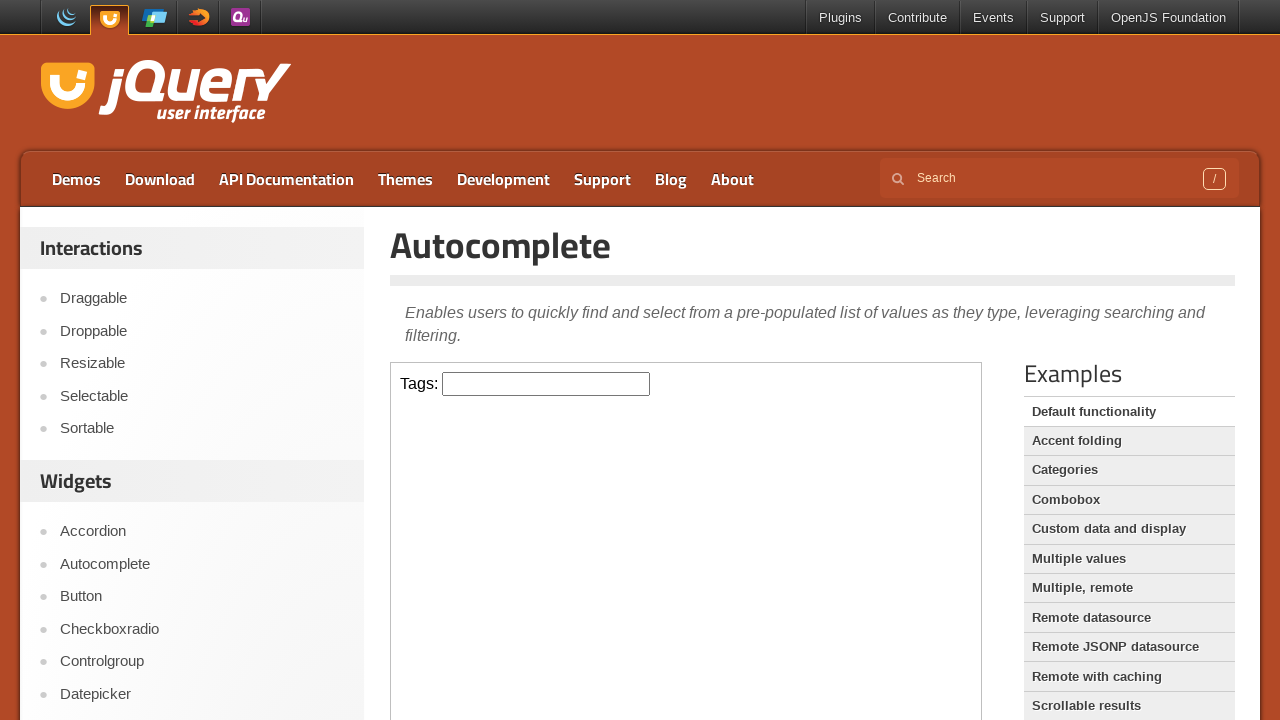

Autocomplete text field is ready
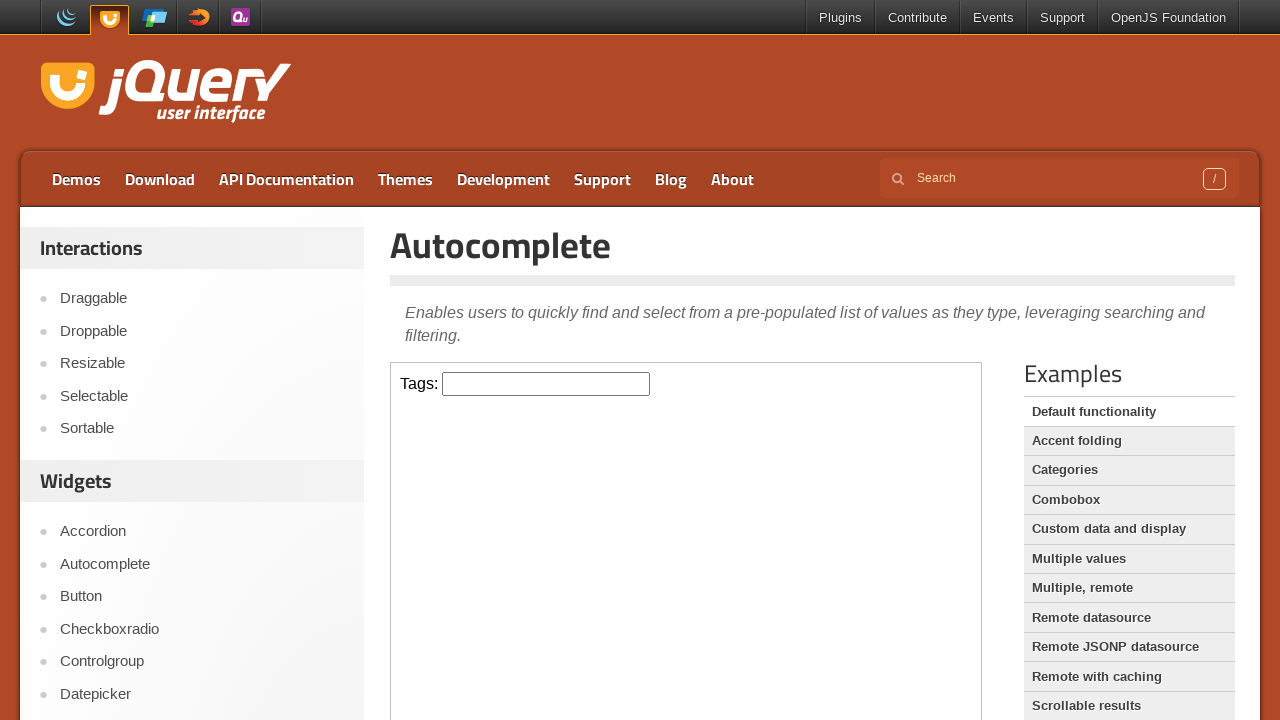

Filled autocomplete text field with 'a' to trigger suggestions on .demo-frame >> internal:control=enter-frame >> #tags
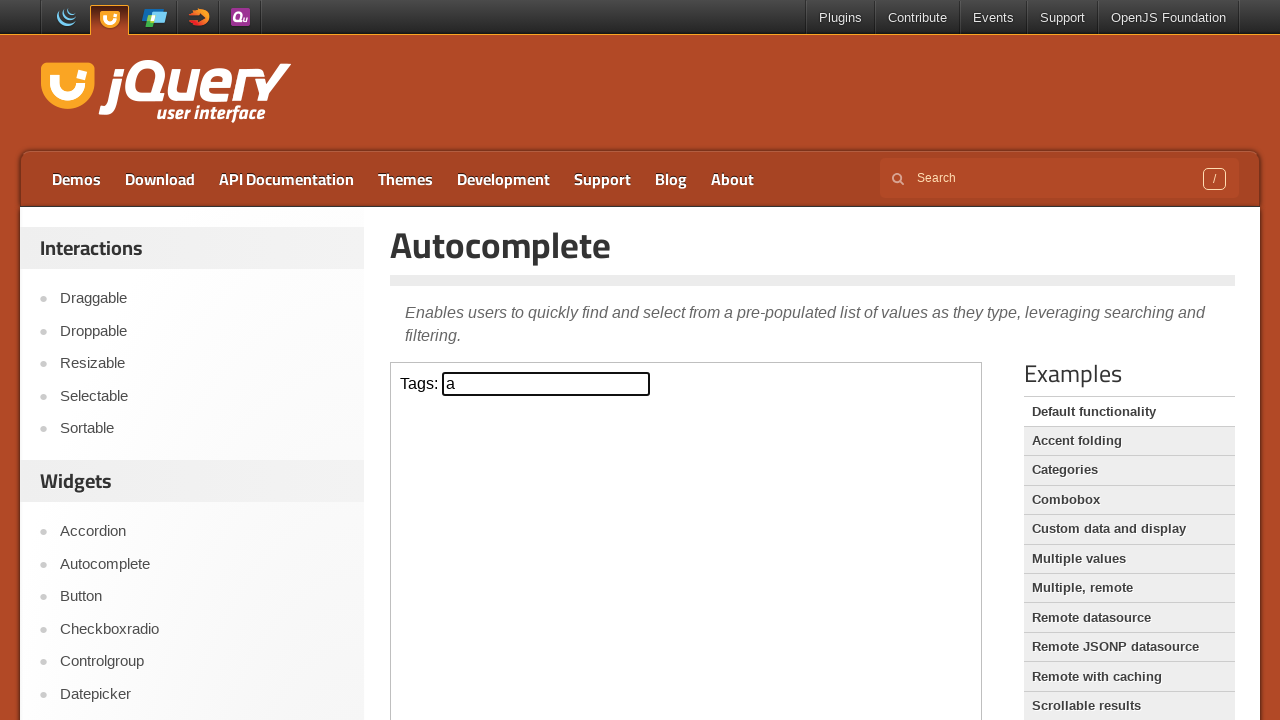

Autocomplete dropdown menu appeared
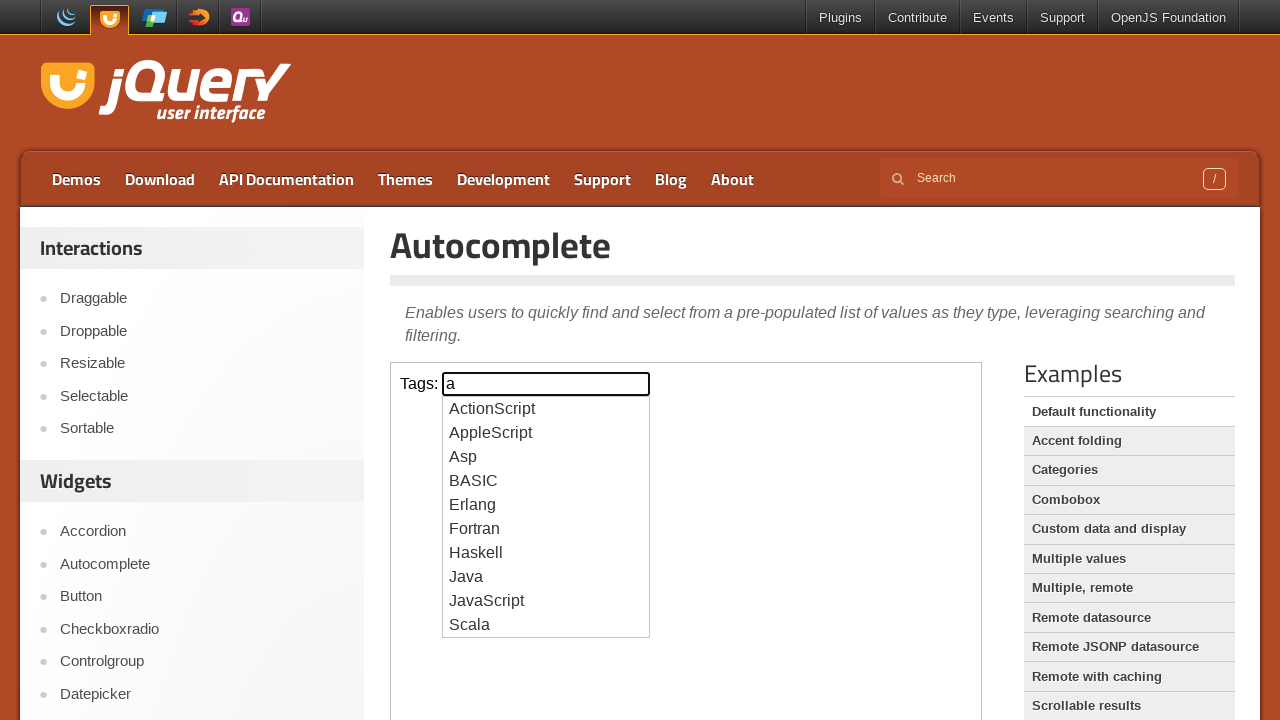

Selected 'Java' from autocomplete dropdown at (546, 577) on .demo-frame >> internal:control=enter-frame >> #ui-id-1 li >> nth=7
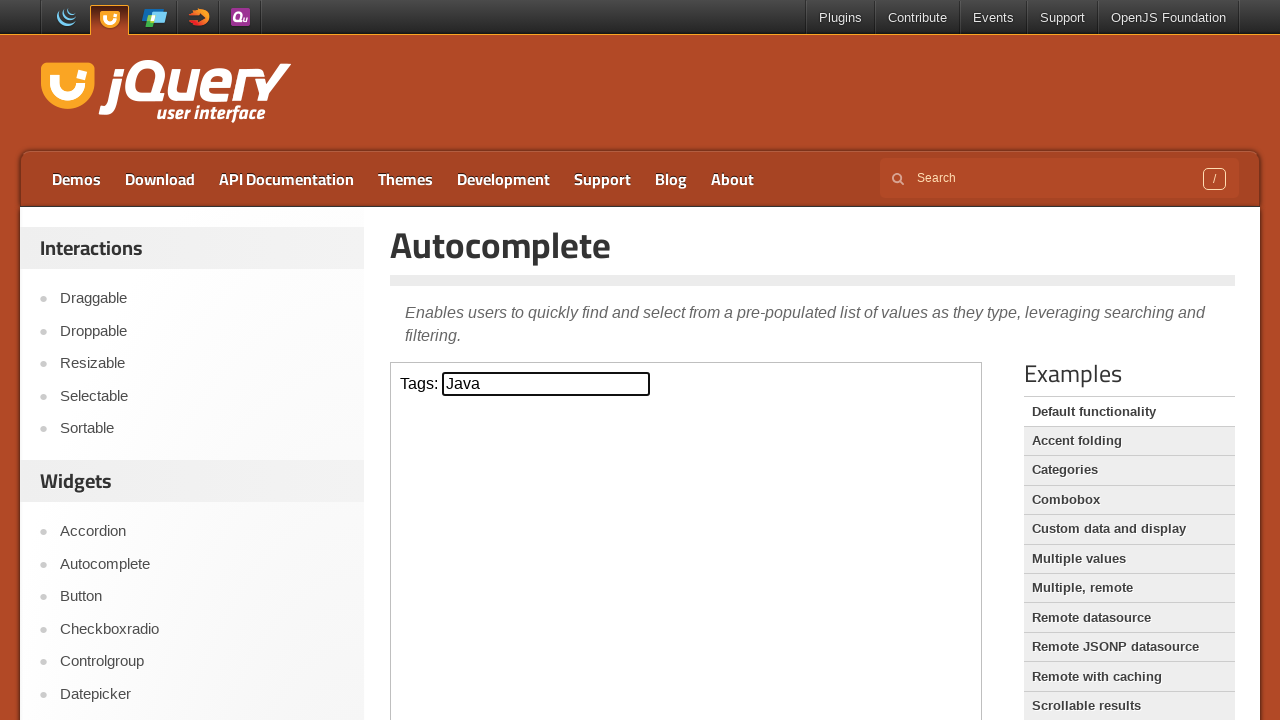

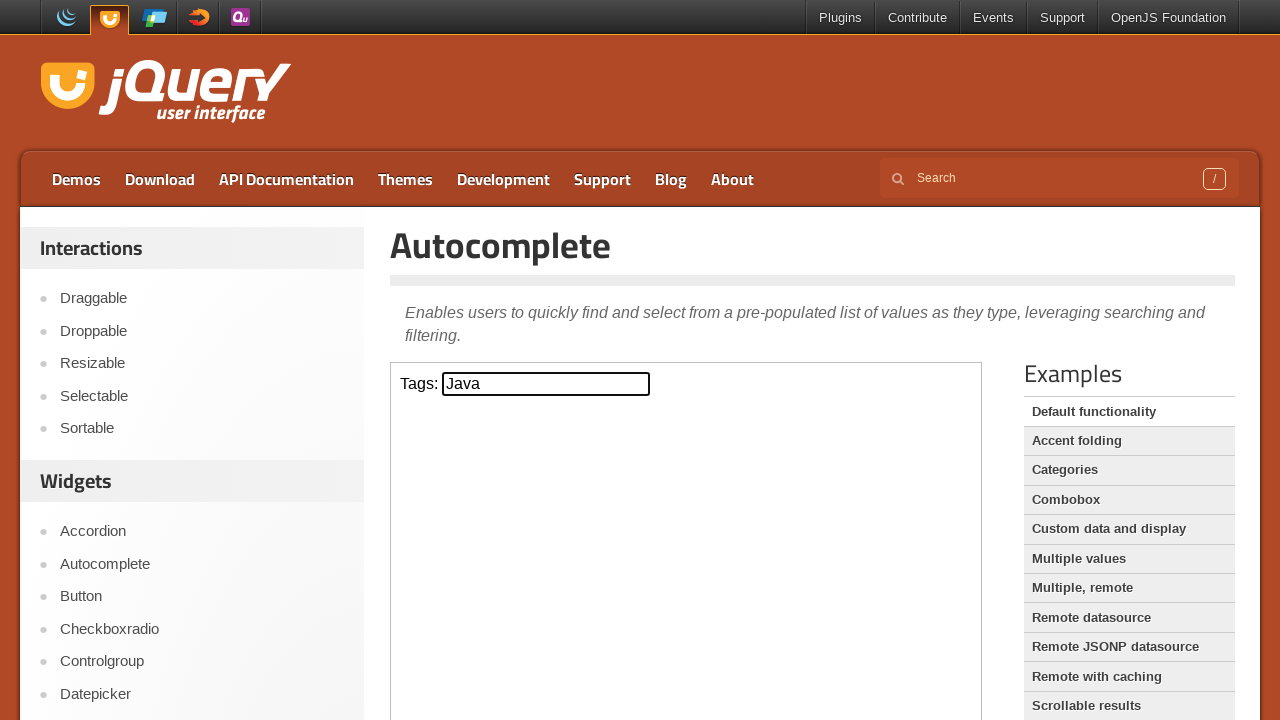